Tests JavaScript alert dialog handling by clicking a button that triggers an alert and accepting it.

Starting URL: https://the-internet.herokuapp.com/javascript_alerts

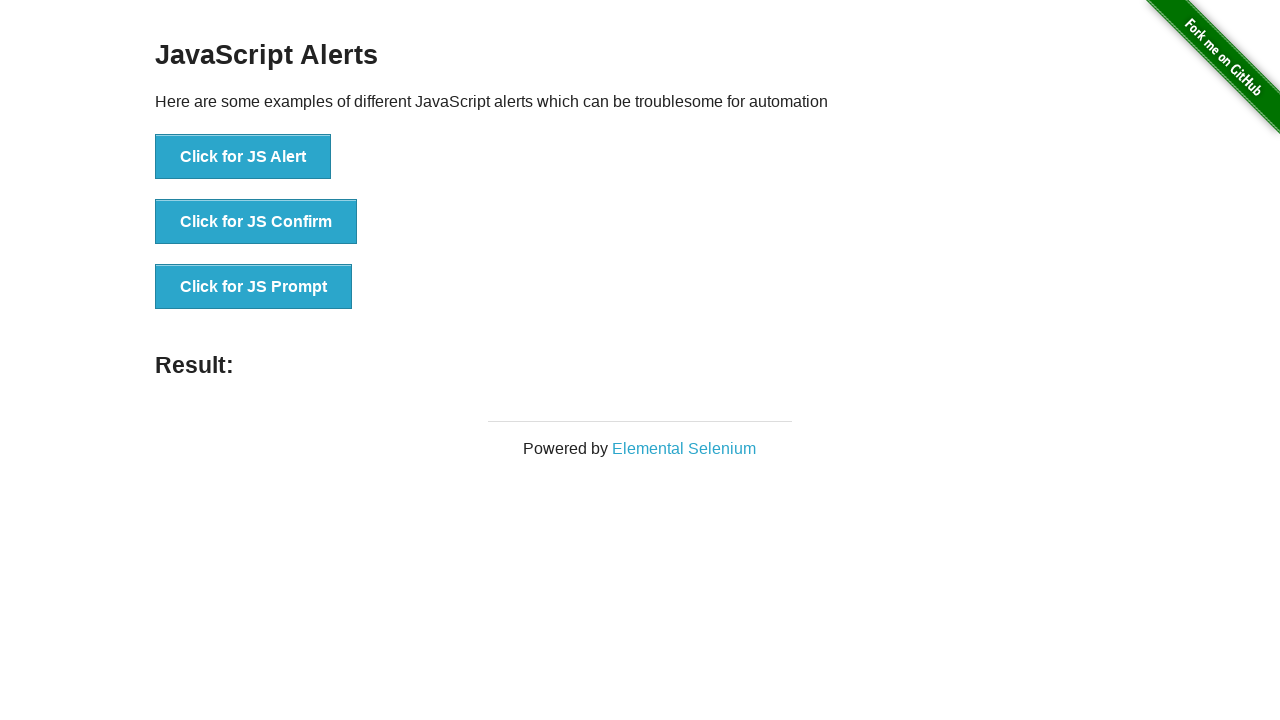

Set up dialog handler to accept alerts
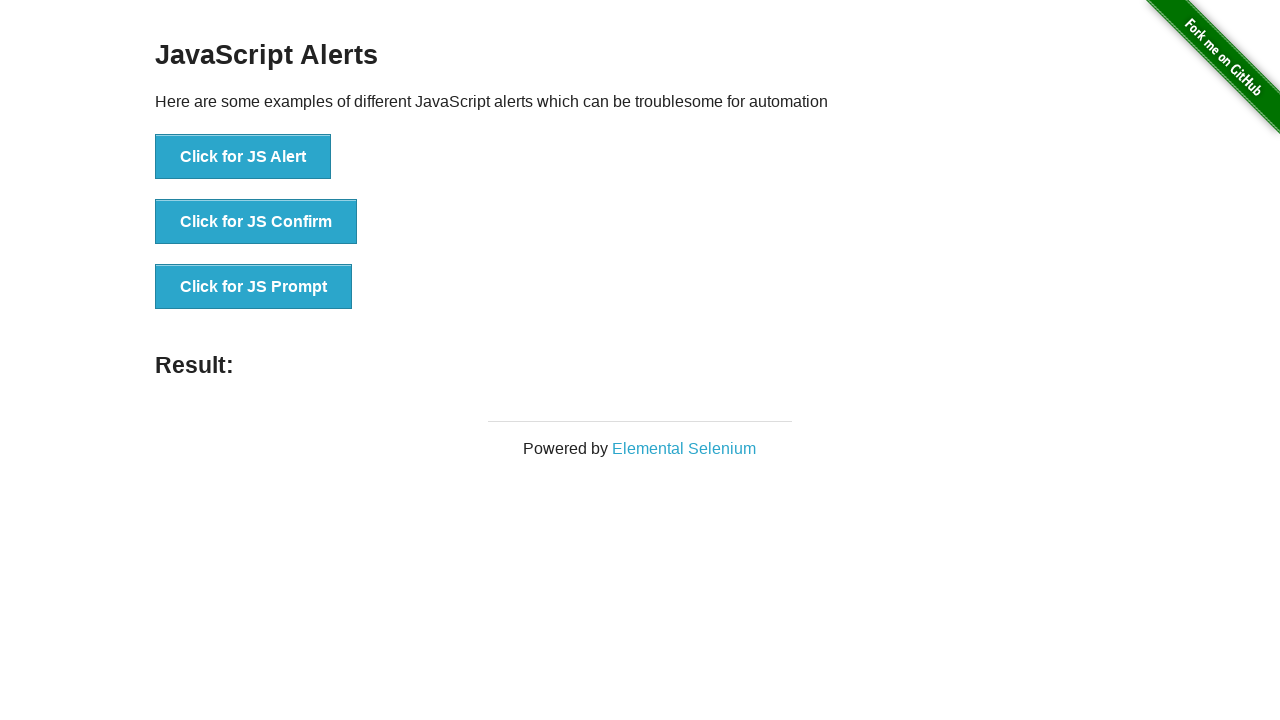

Clicked button to trigger JavaScript alert dialog at (243, 157) on button[onclick='jsAlert()']
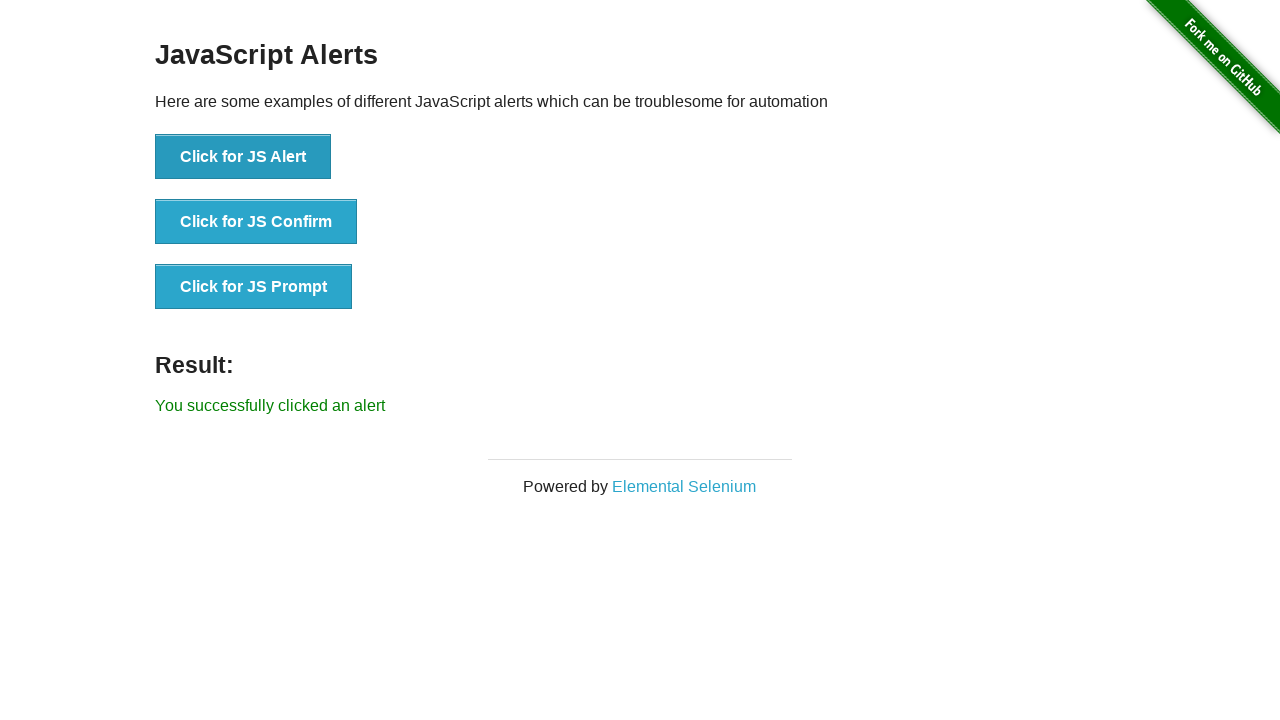

Alert dialog was accepted and result updated
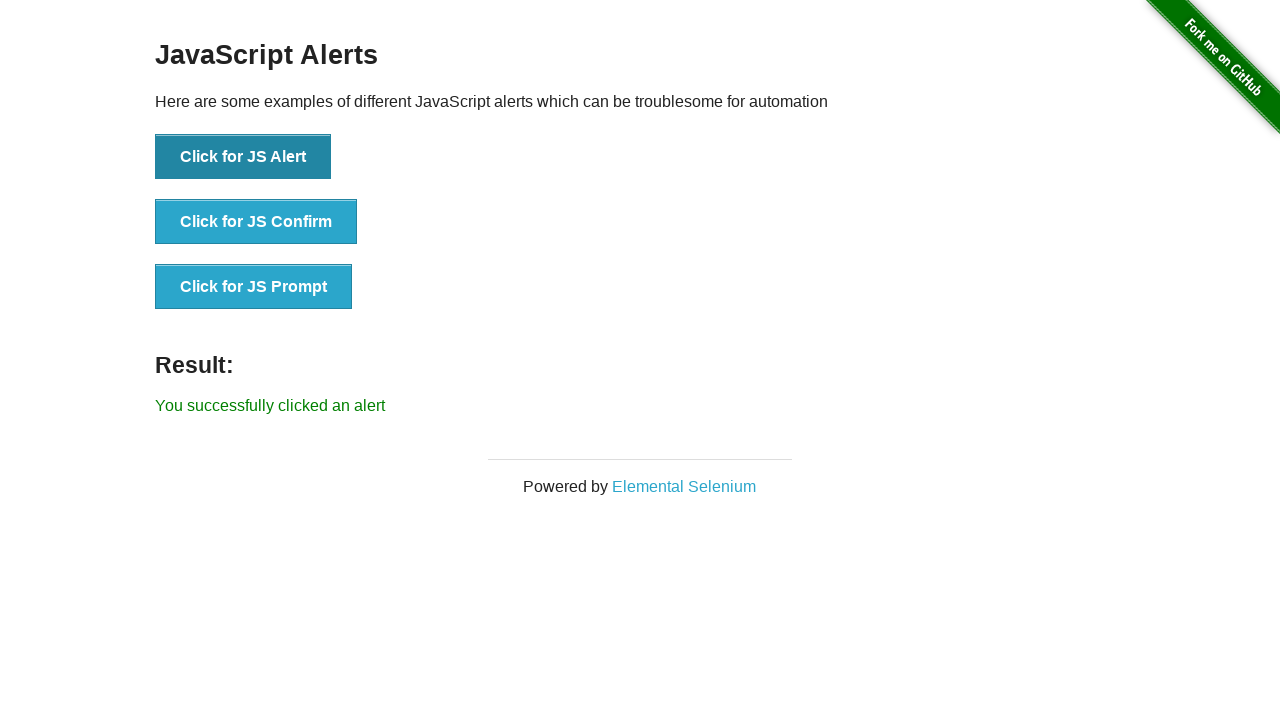

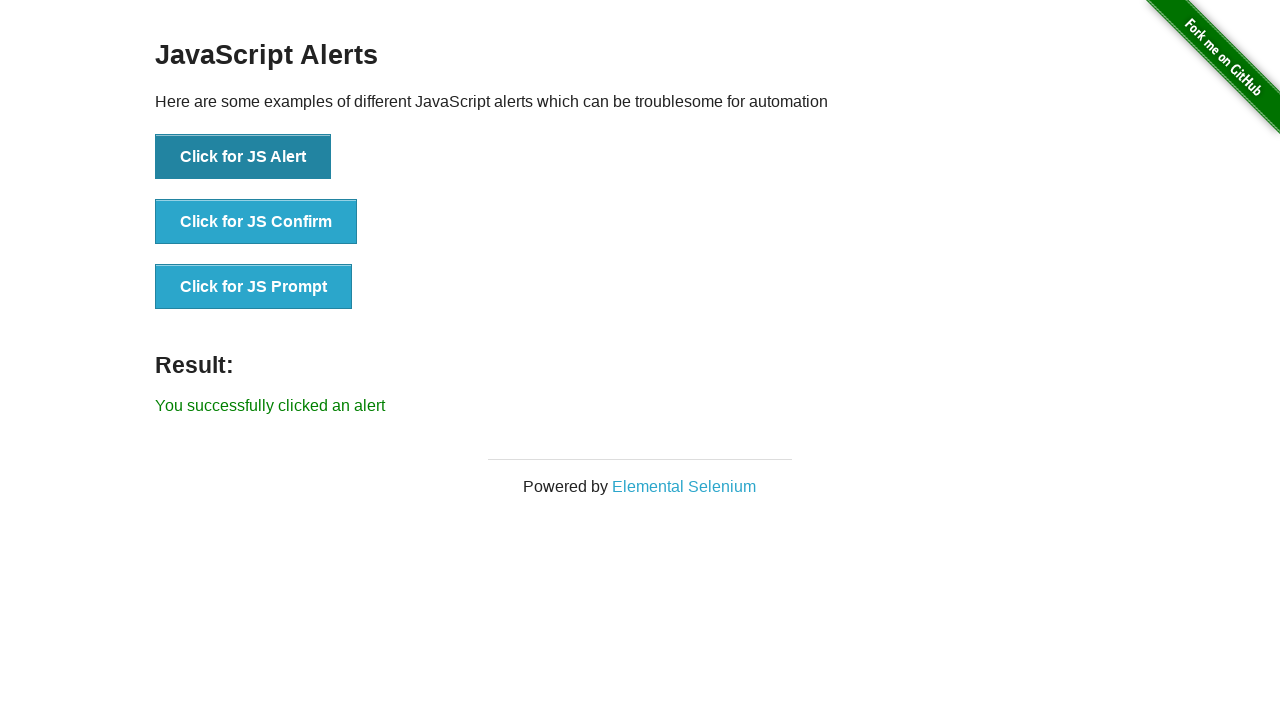